Tests drag and drop functionality within an iframe by dragging an element and dropping it onto a target area

Starting URL: https://jqueryui.com/droppable/

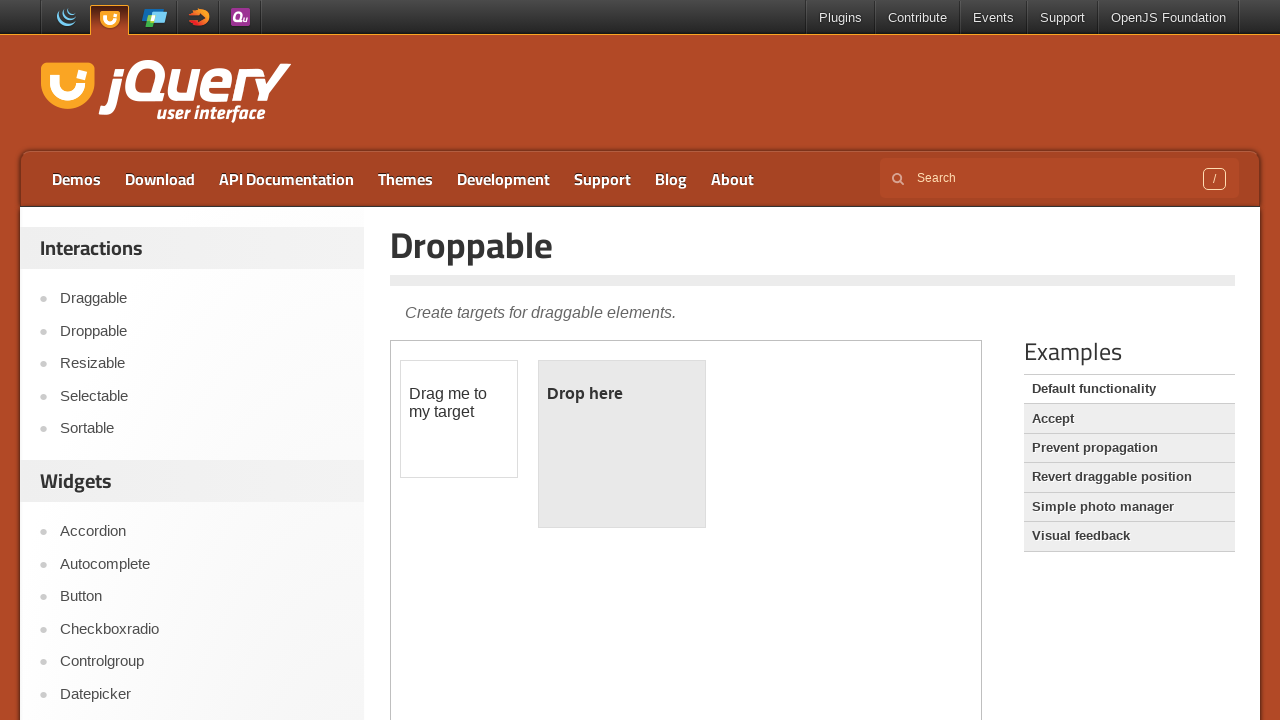

Located iframe containing drag and drop demo
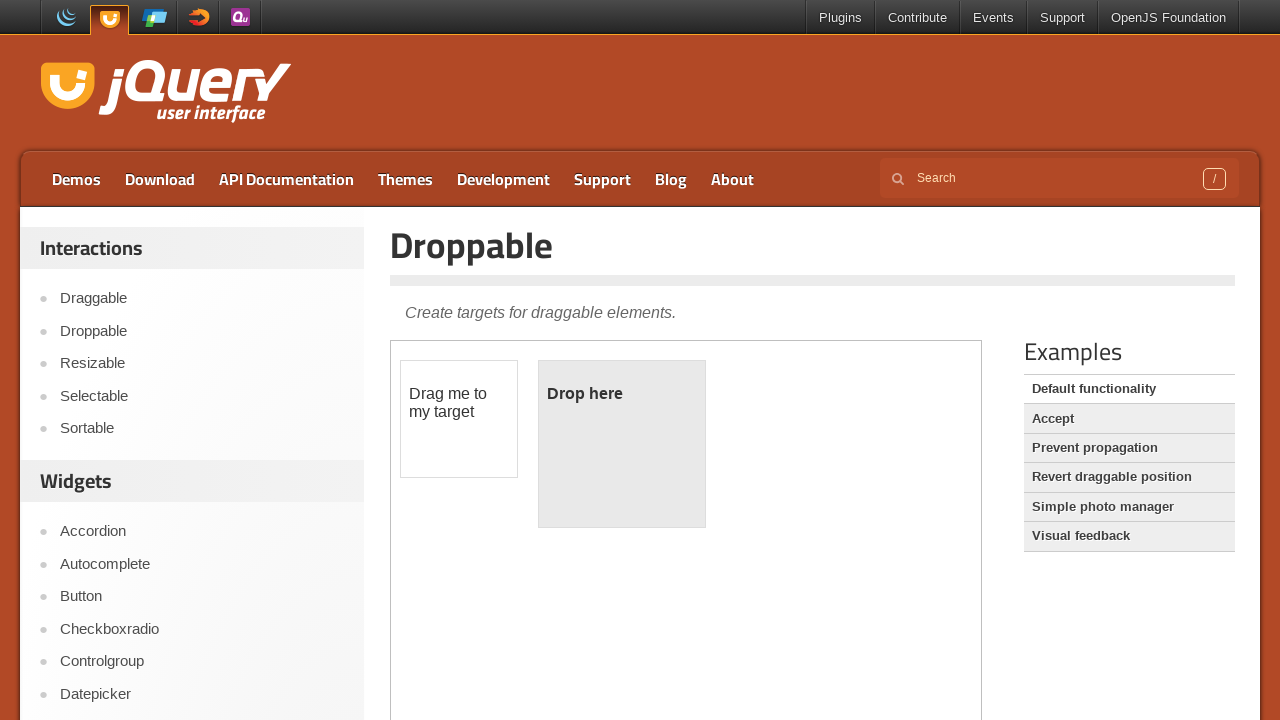

Located draggable element within iframe
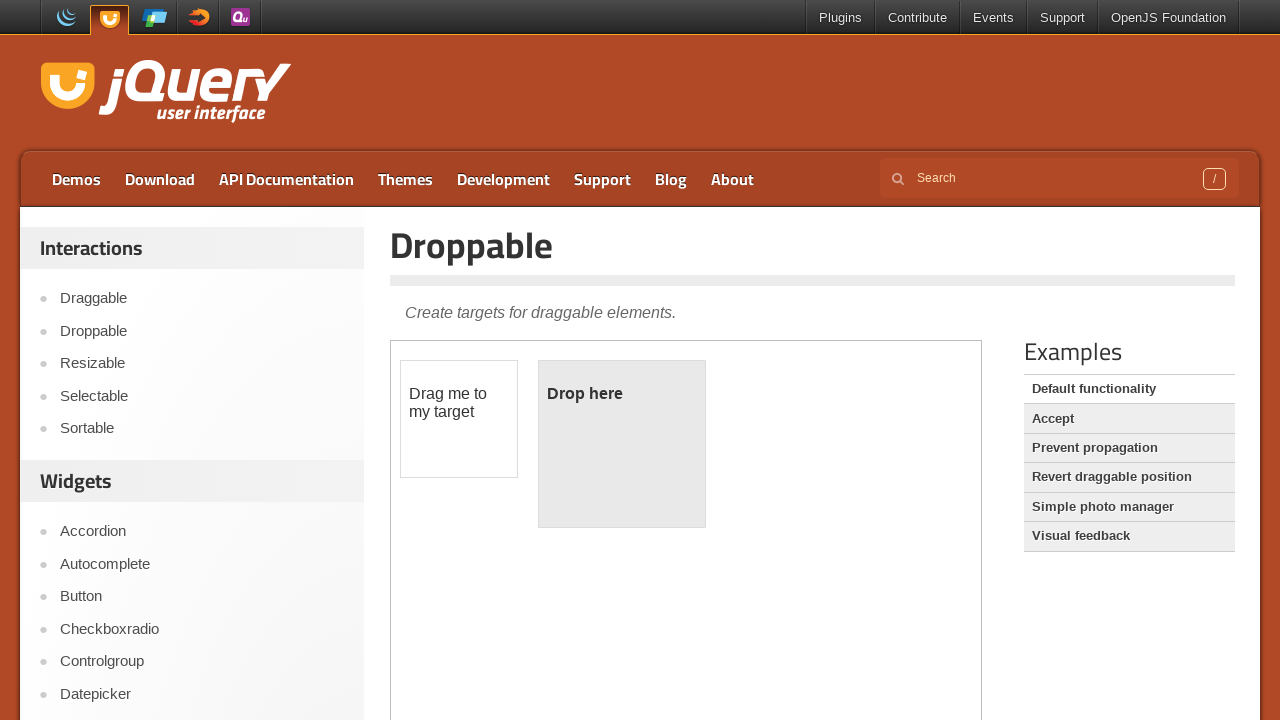

Located droppable target element within iframe
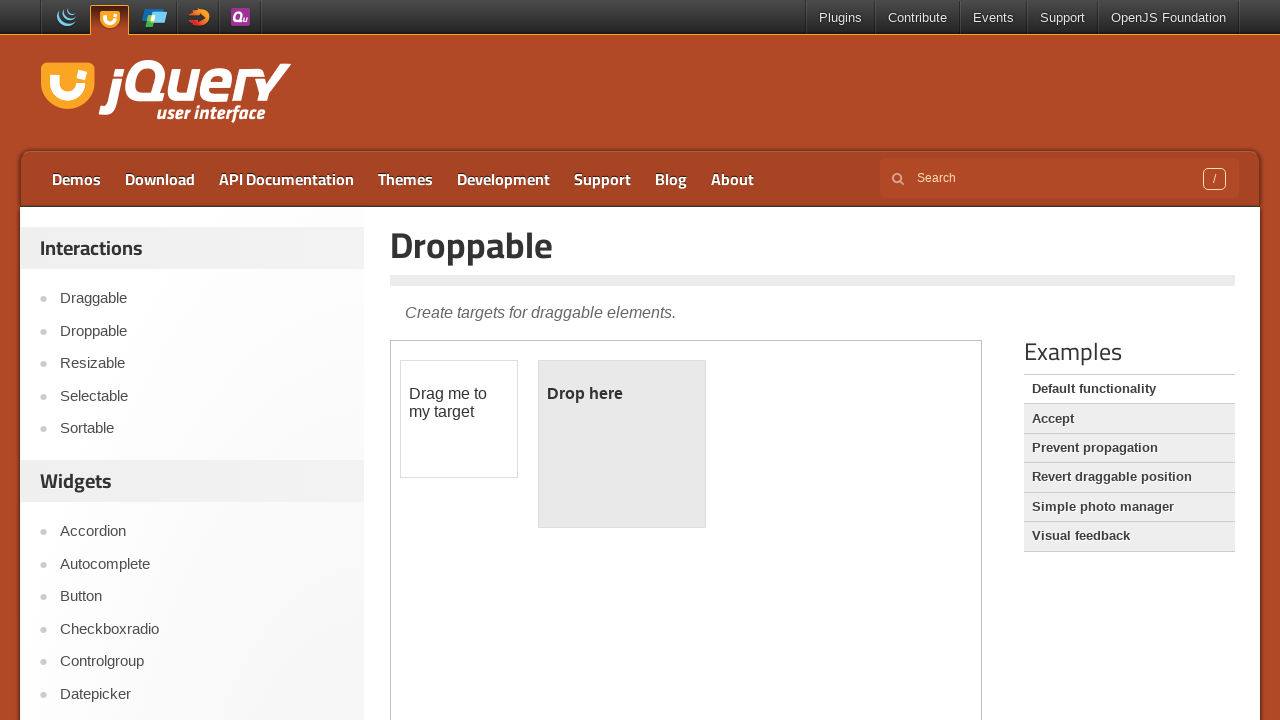

Dragged element to droppable target area at (622, 444)
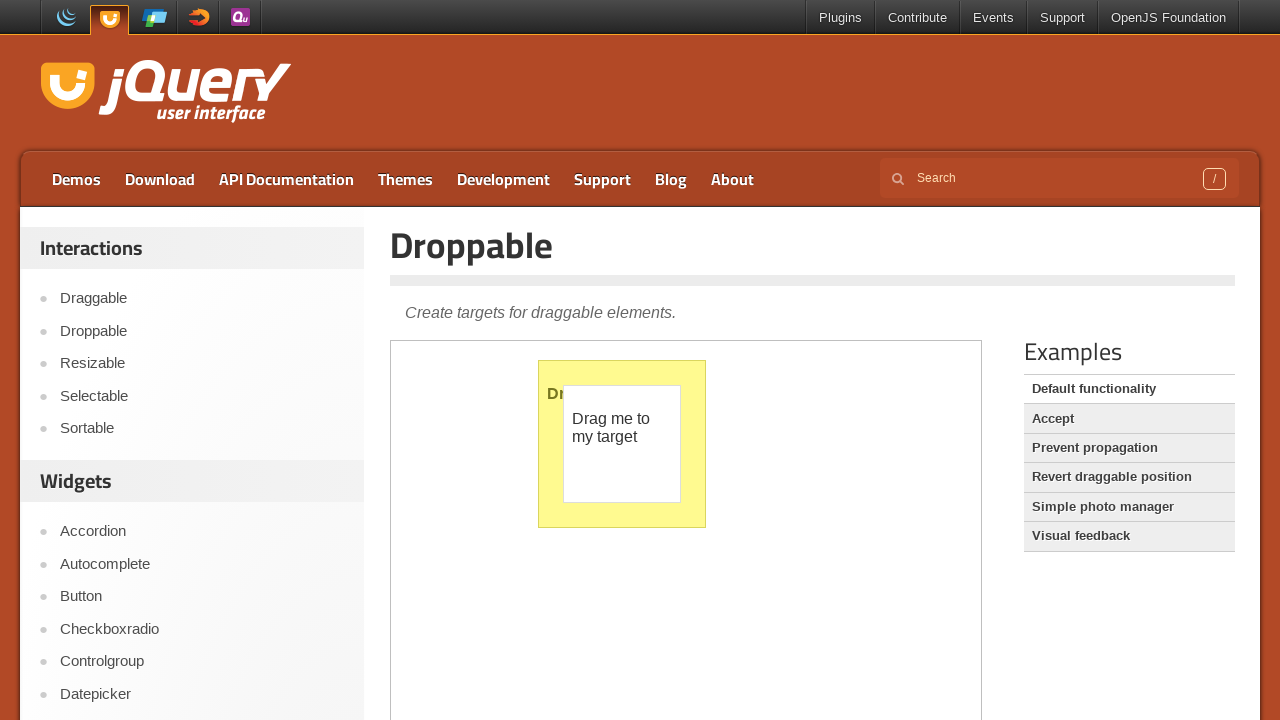

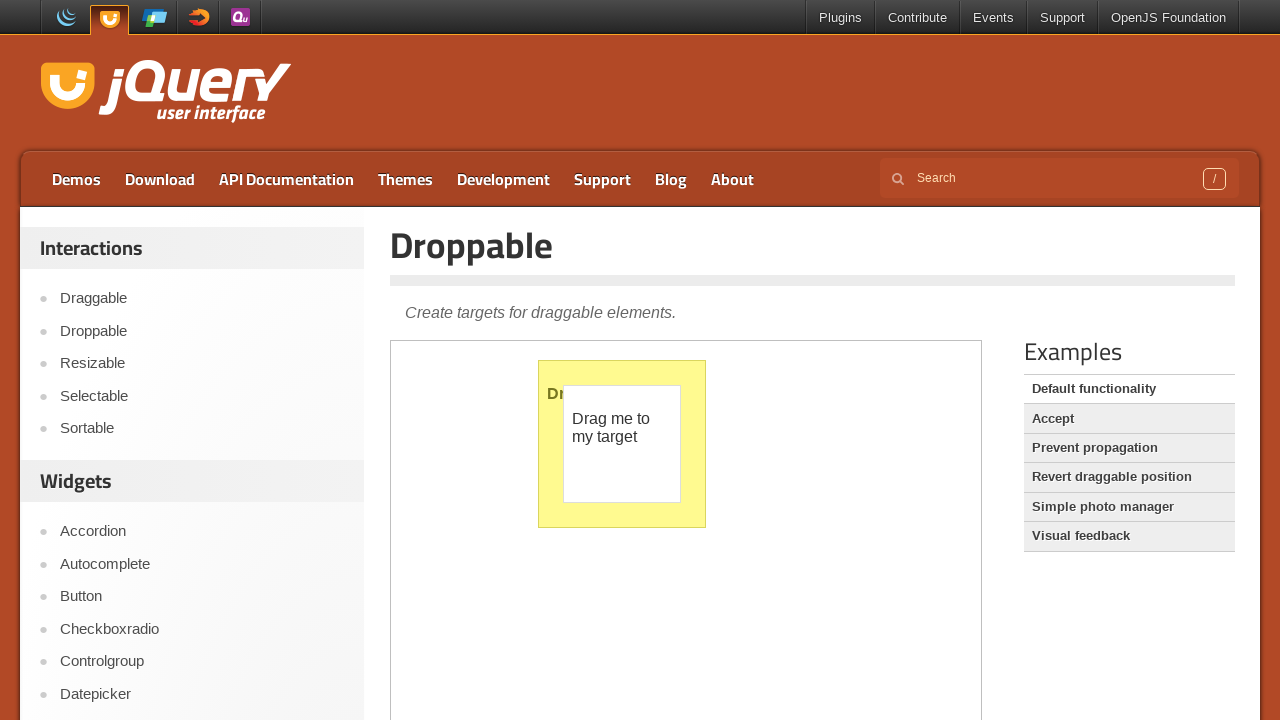